Tests a slow calculator web application by setting a delay value, performing a calculation (7 + 8), and verifying the result equals 15

Starting URL: https://bonigarcia.dev/selenium-webdriver-java/slow-calculator.html

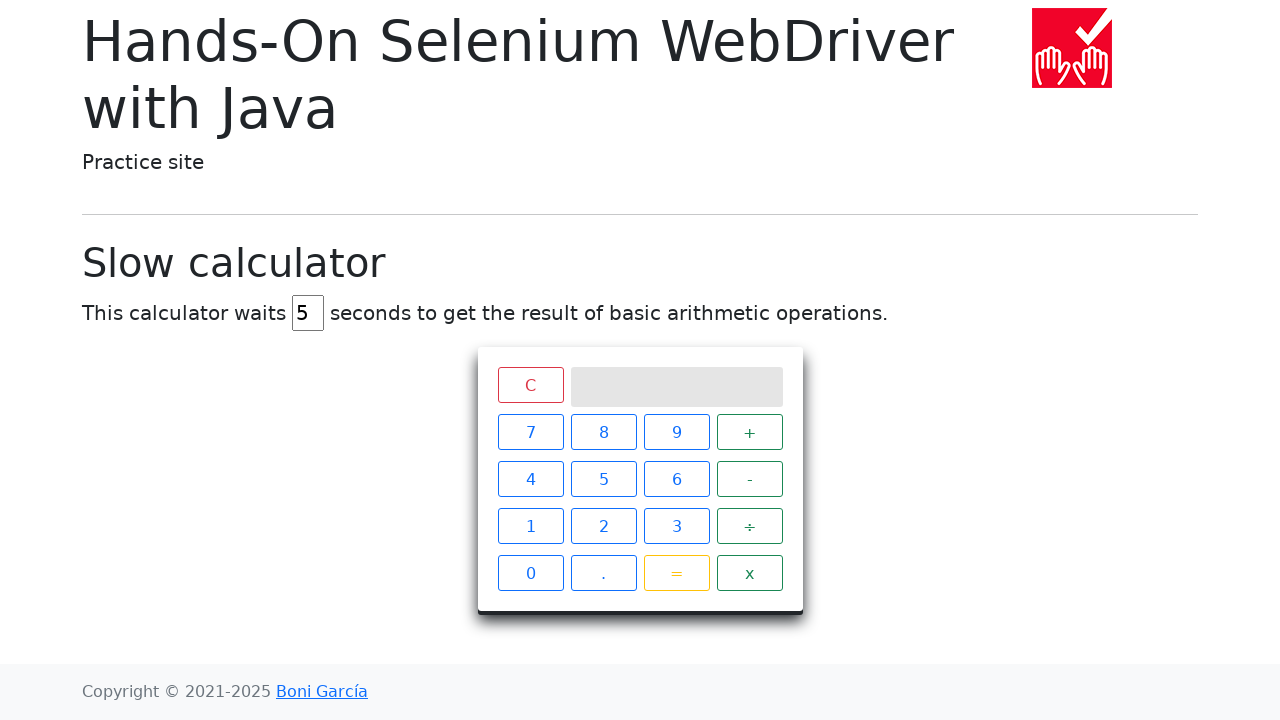

Cleared the delay input field on #delay
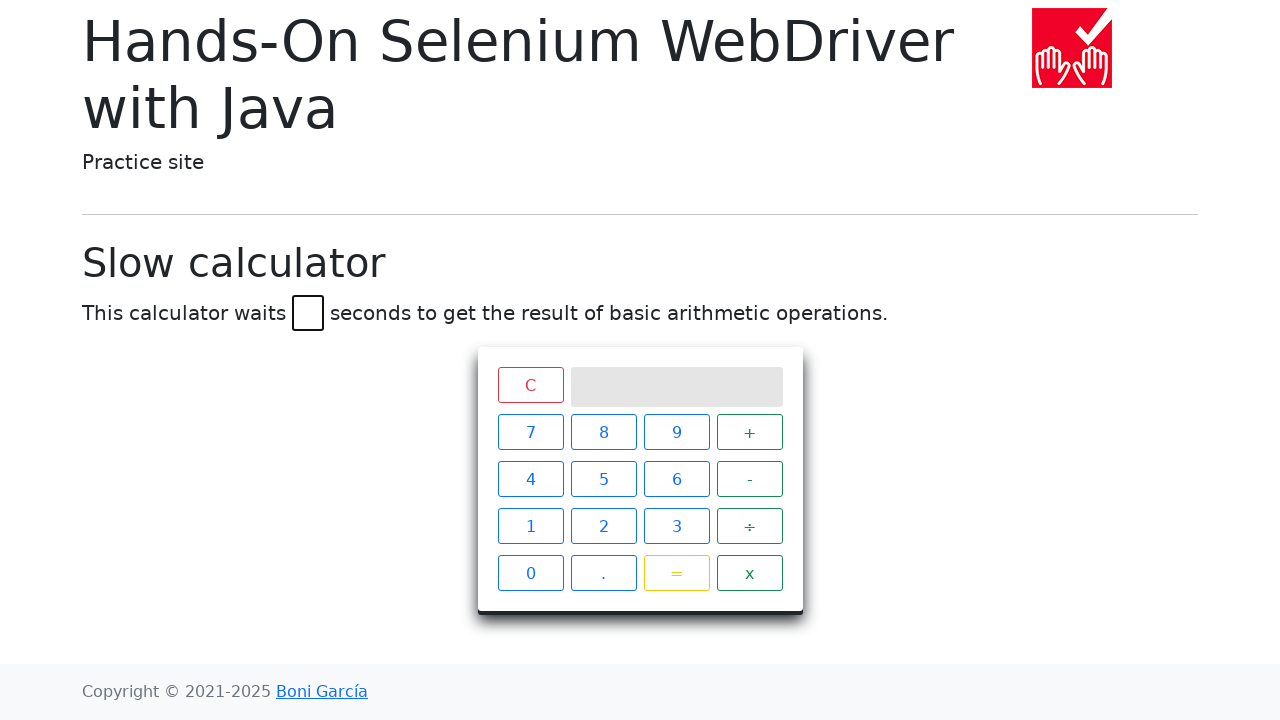

Set delay value to 45 seconds on #delay
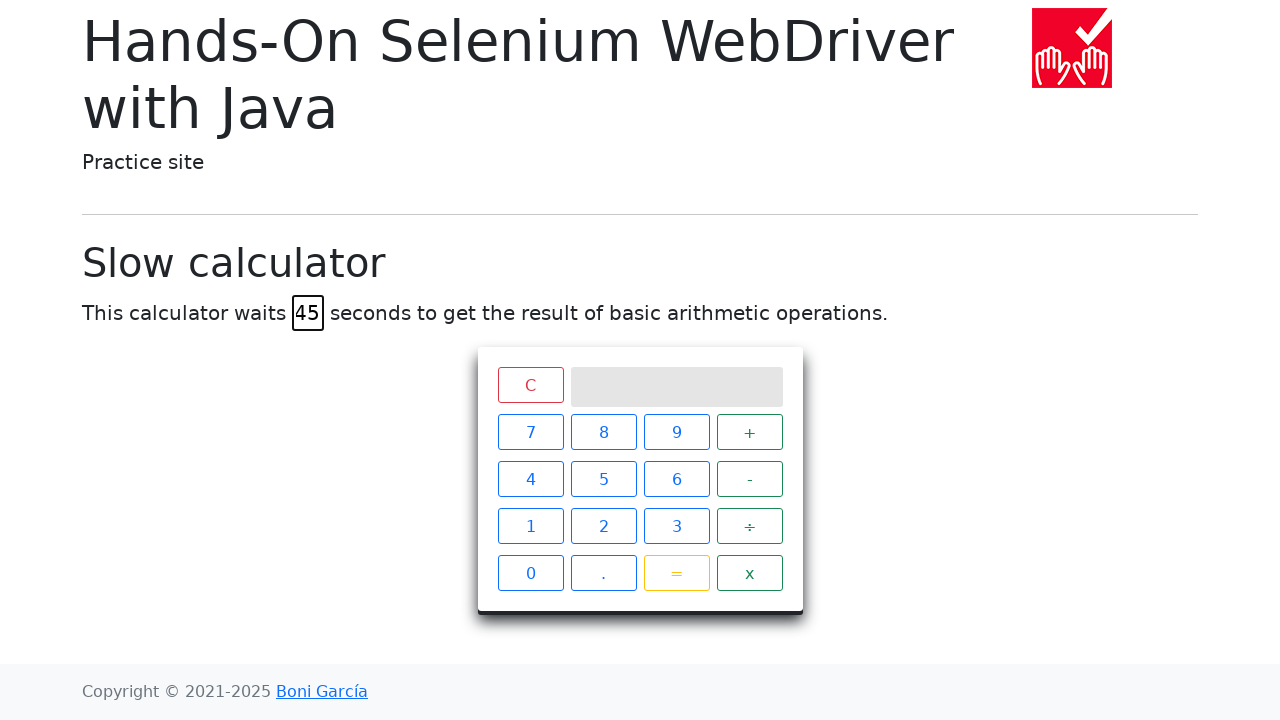

Clicked calculator button 7 at (530, 432) on xpath=//*[@id="calculator"]/div[2]/span[1]
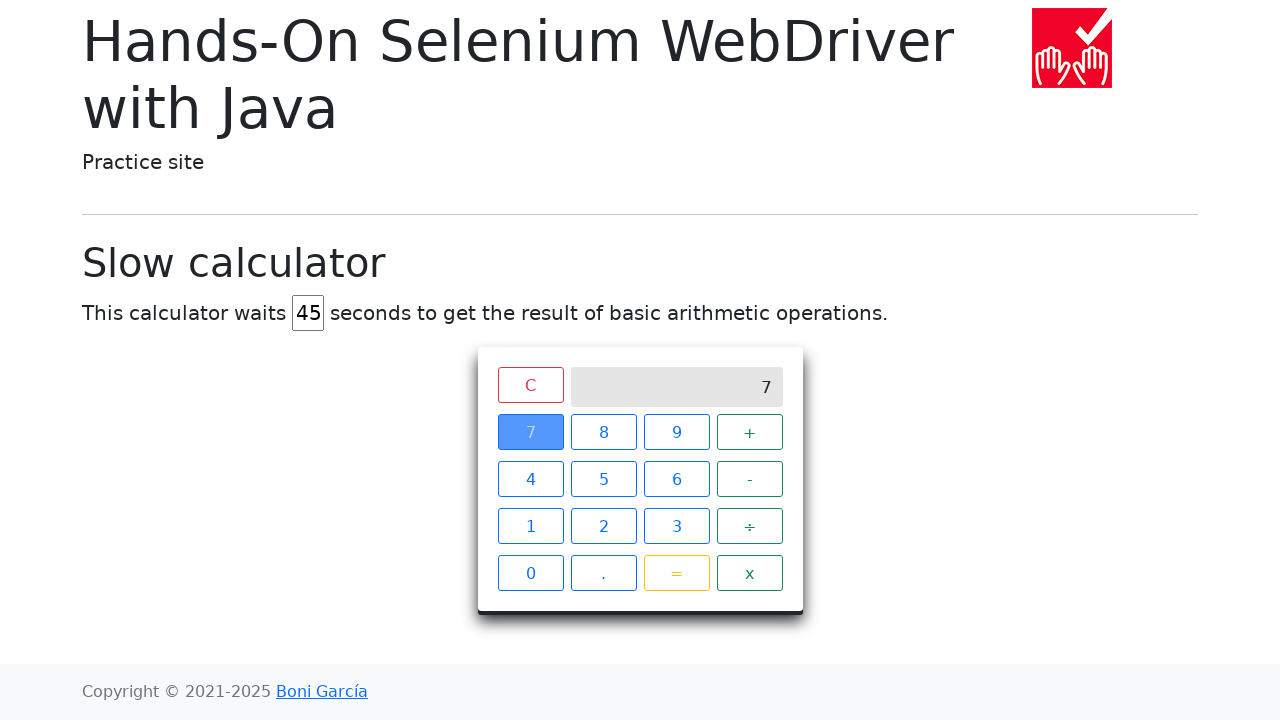

Clicked calculator button + at (750, 432) on xpath=//*[@id="calculator"]/div[2]/span[4]
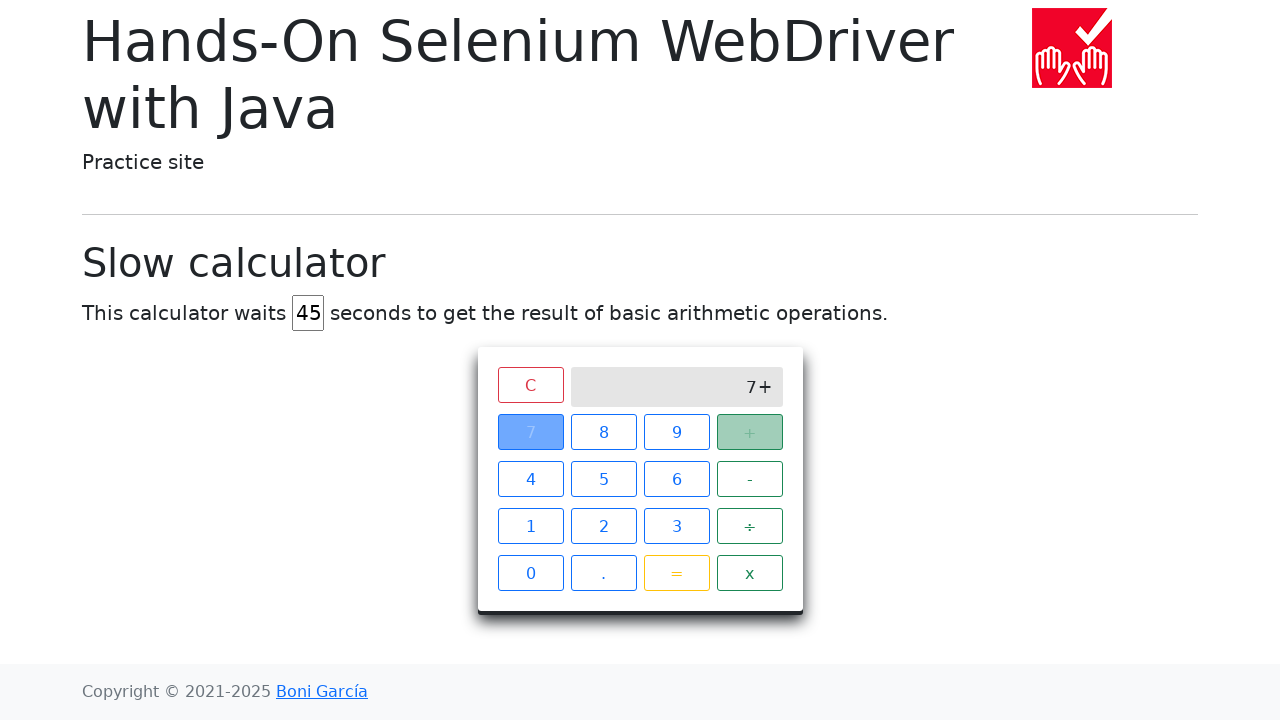

Clicked calculator button 8 at (604, 432) on xpath=//*[@id="calculator"]/div[2]/span[2]
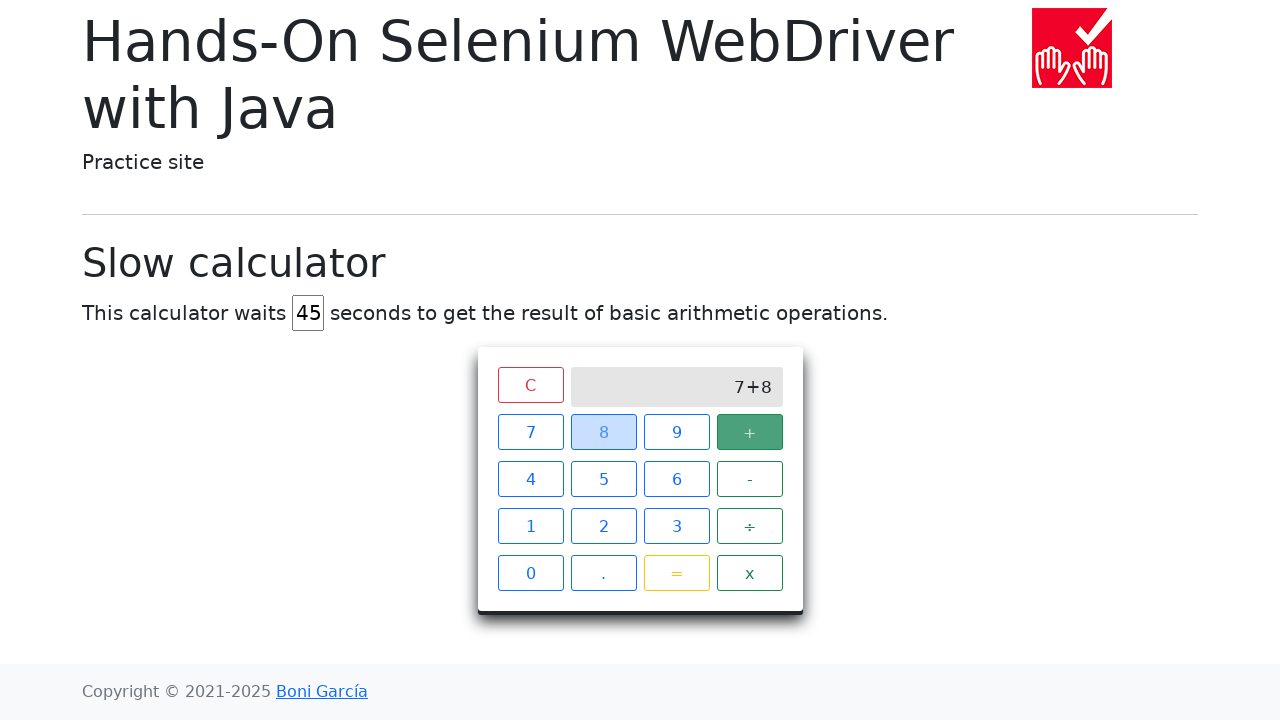

Clicked calculator button = at (676, 573) on xpath=//*[@id="calculator"]/div[2]/span[15]
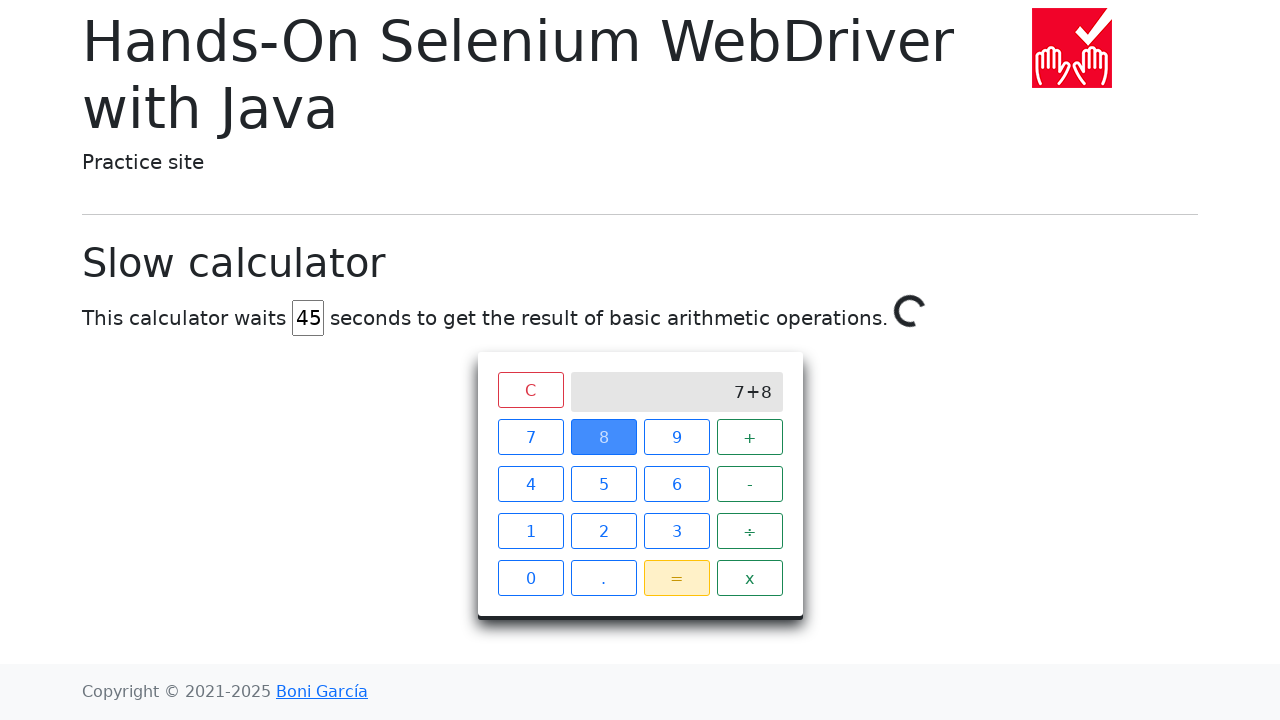

Waited for slow calculation to complete and verified result equals 15
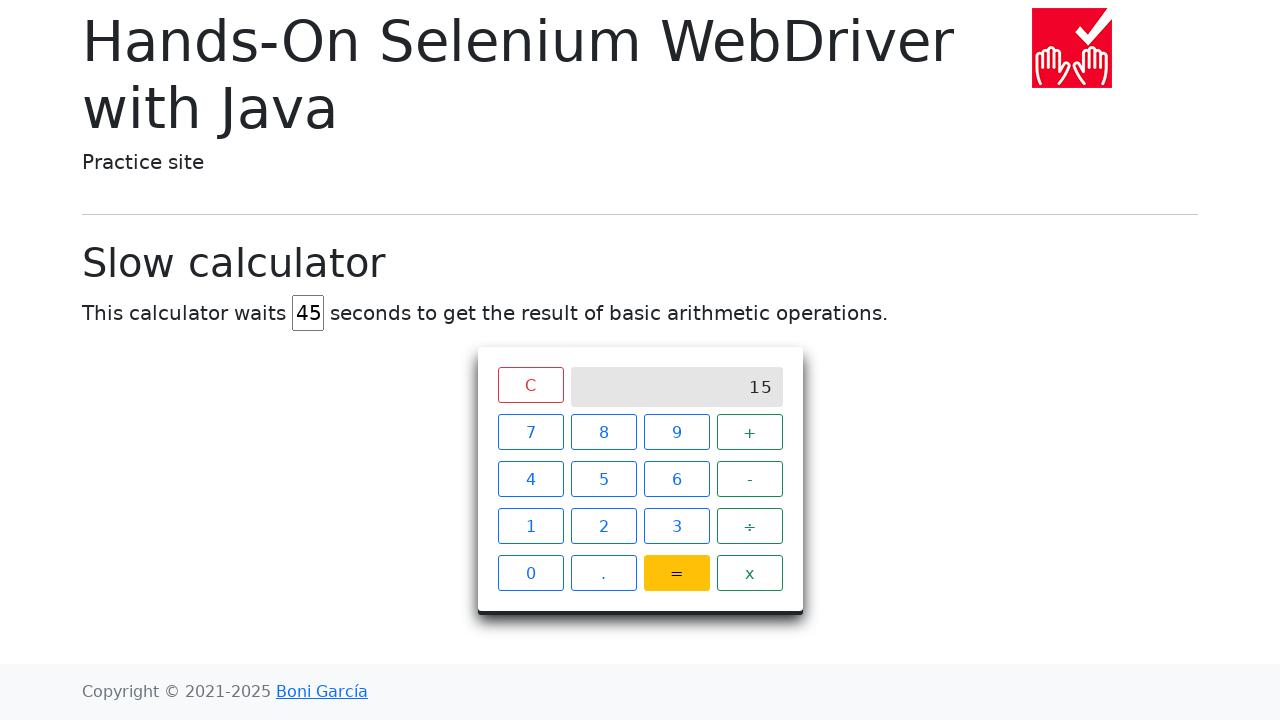

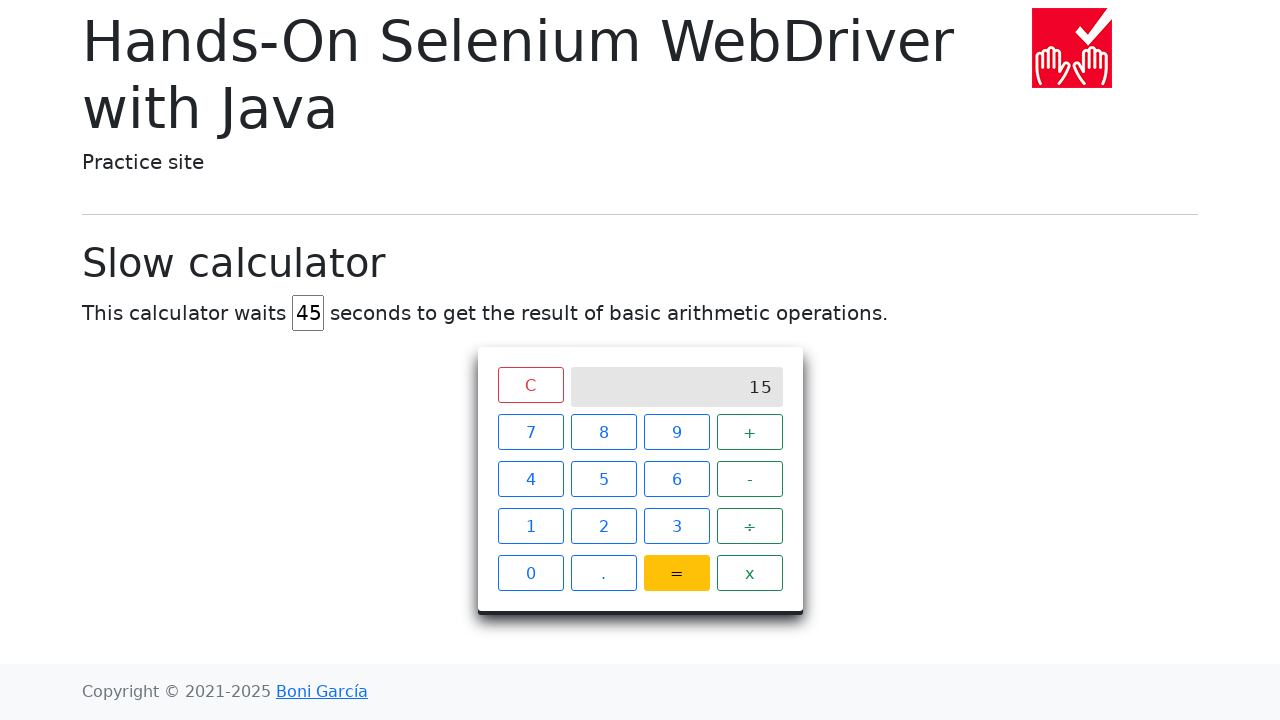